Navigates to Swarthmore College course catalog departments page and clicks on the first department link to view its courses

Starting URL: https://catalog.swarthmore.edu/content.php?catoid=7&navoid=194

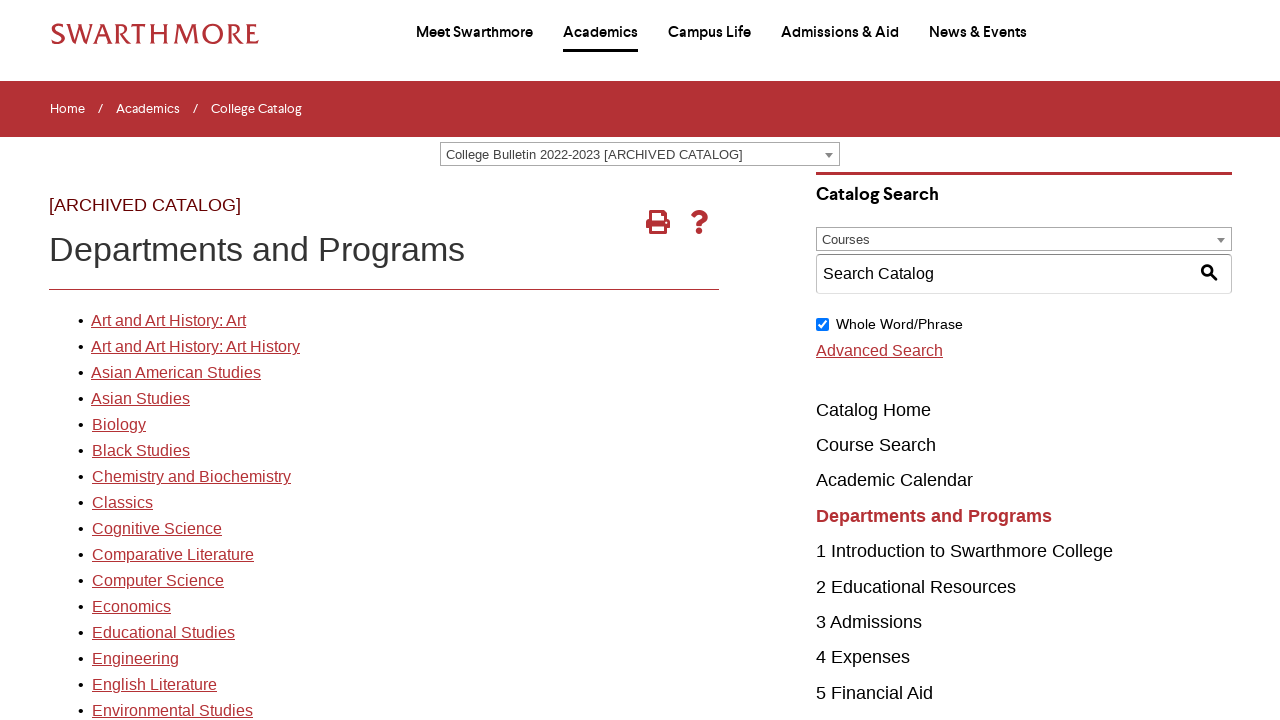

Department links selector loaded on Swarthmore College catalog page
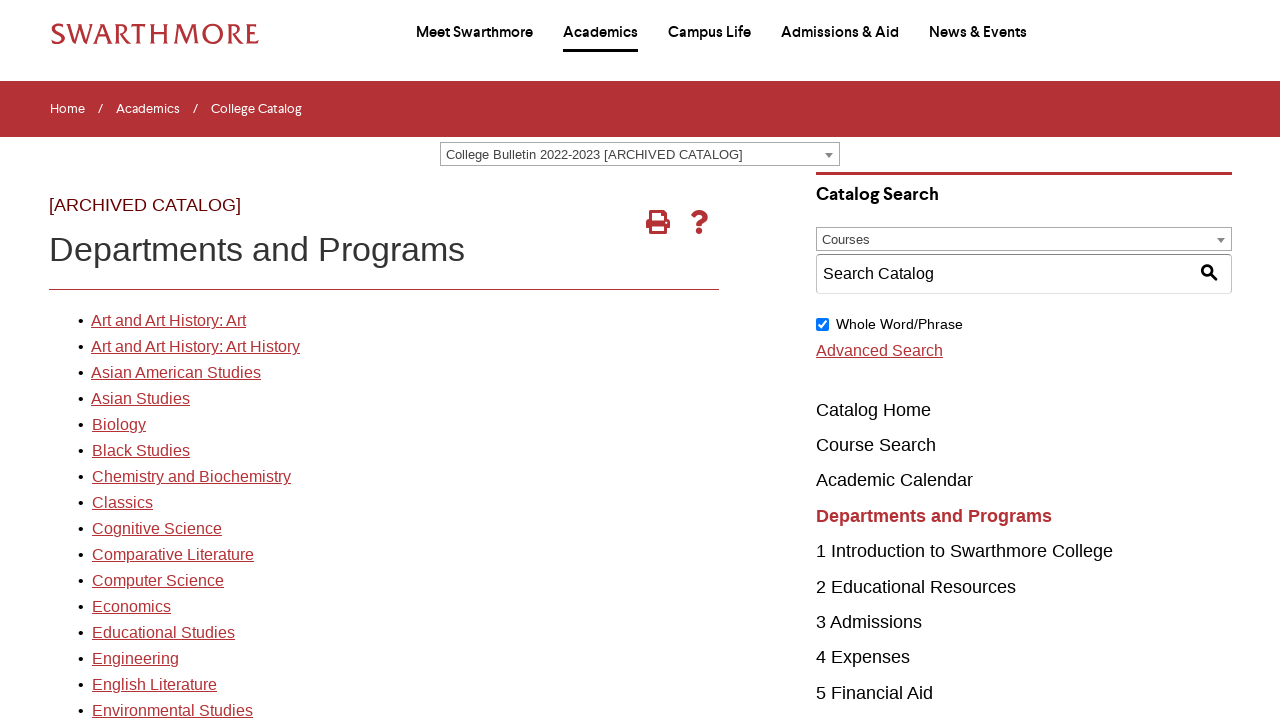

Clicked the first department link to view its courses at (168, 321) on xpath=//*[@id="gateway-page"]/body/table/tbody/tr[3]/td[1]/table/tbody/tr[2]/td[
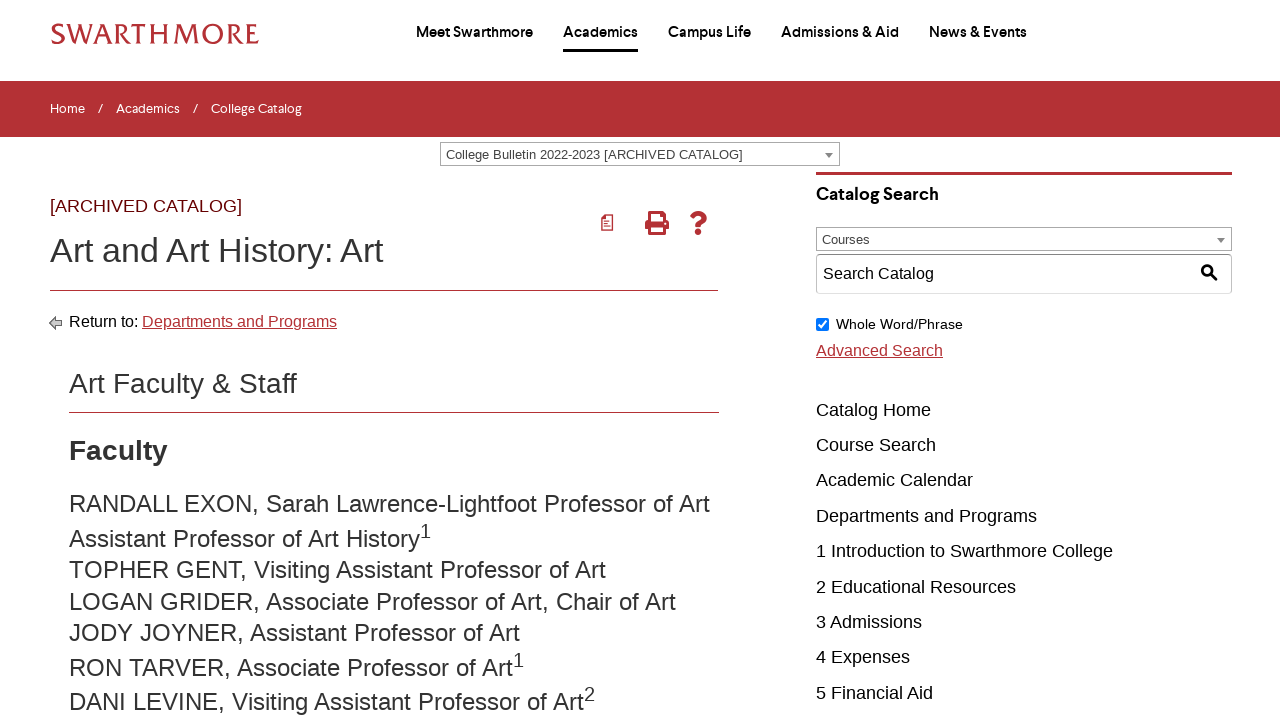

Department page loaded successfully
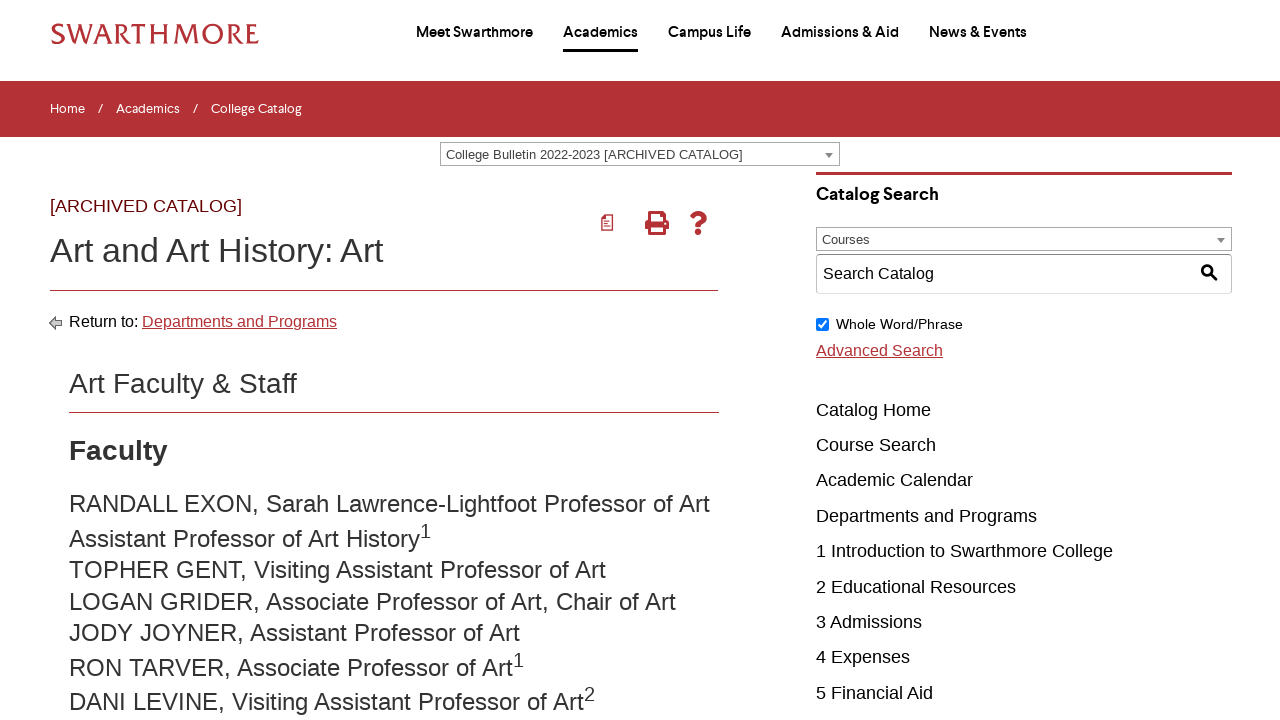

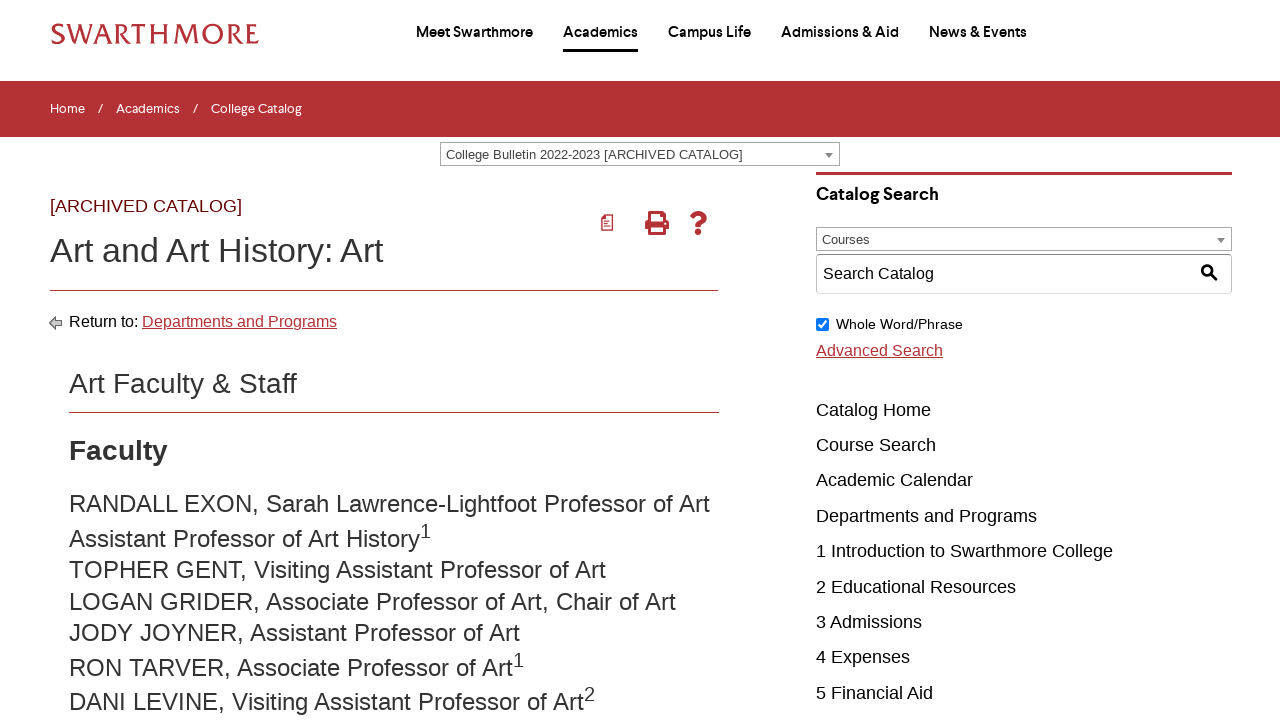